Tests page load by navigating to Rahul Shetty Academy website and waiting for the page to be ready

Starting URL: https://rahulshettyacademy.com

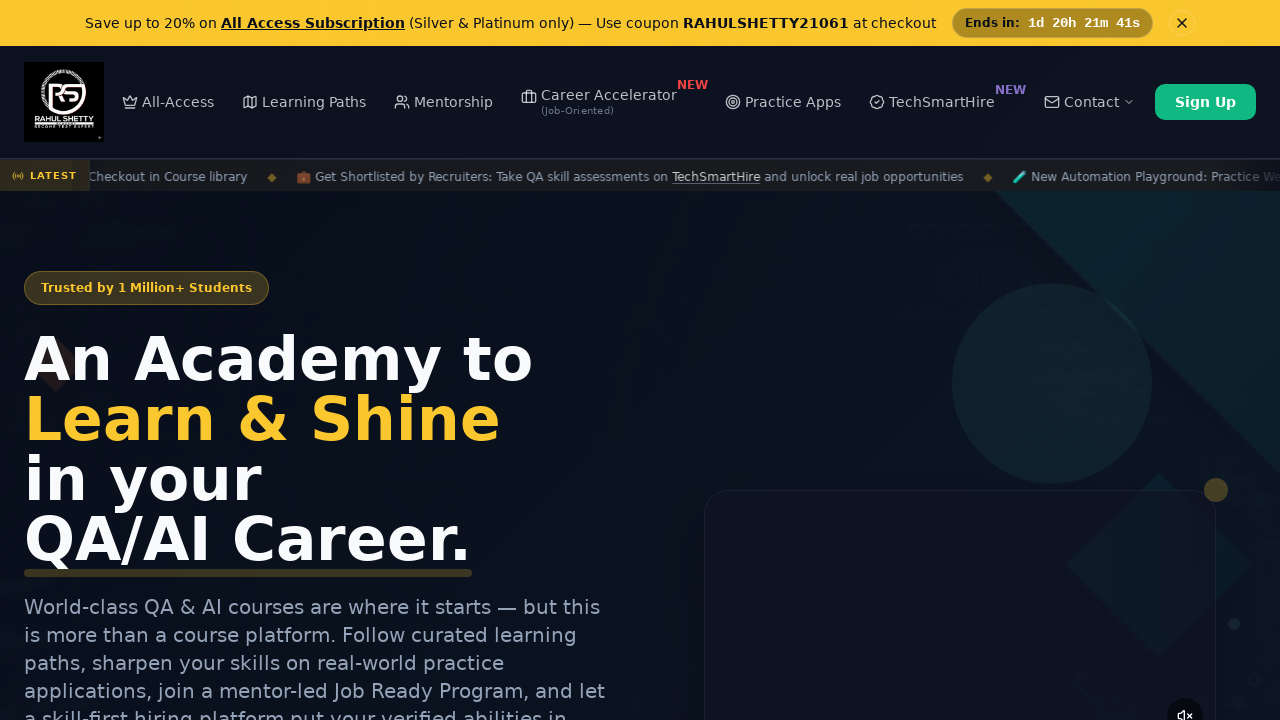

Navigated to https://rahulshettyacademy.com and waited for network idle state
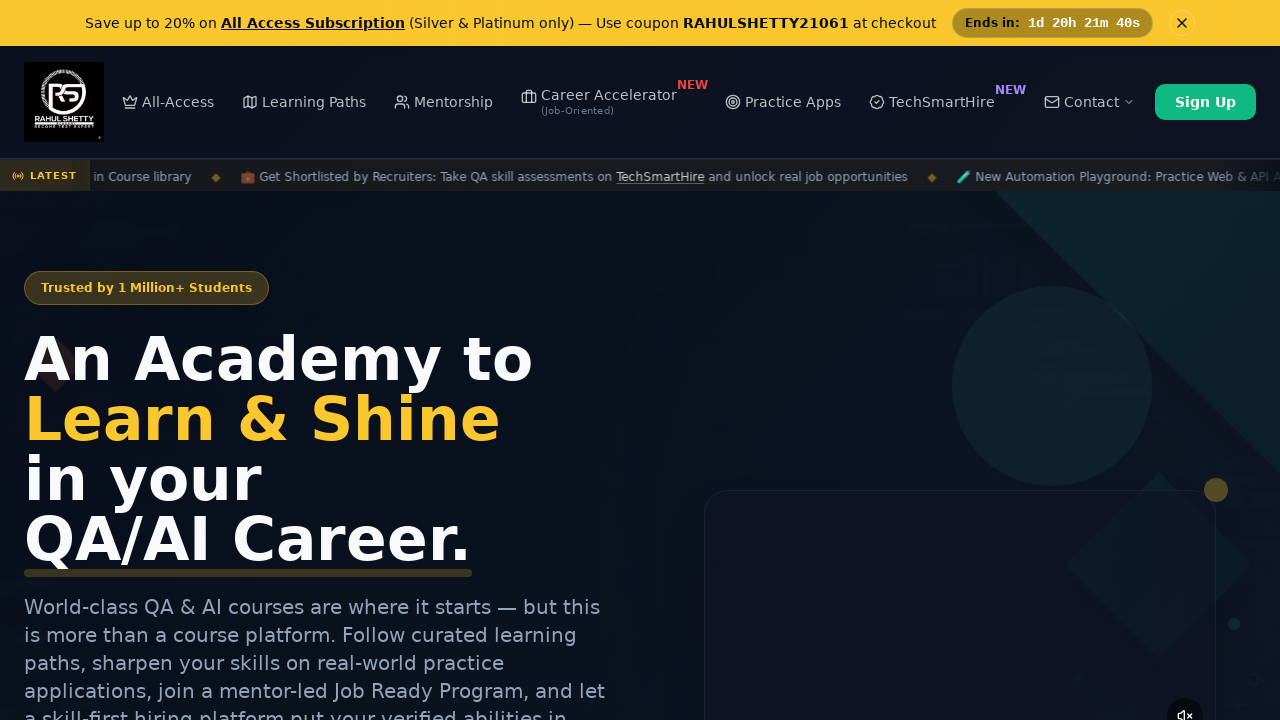

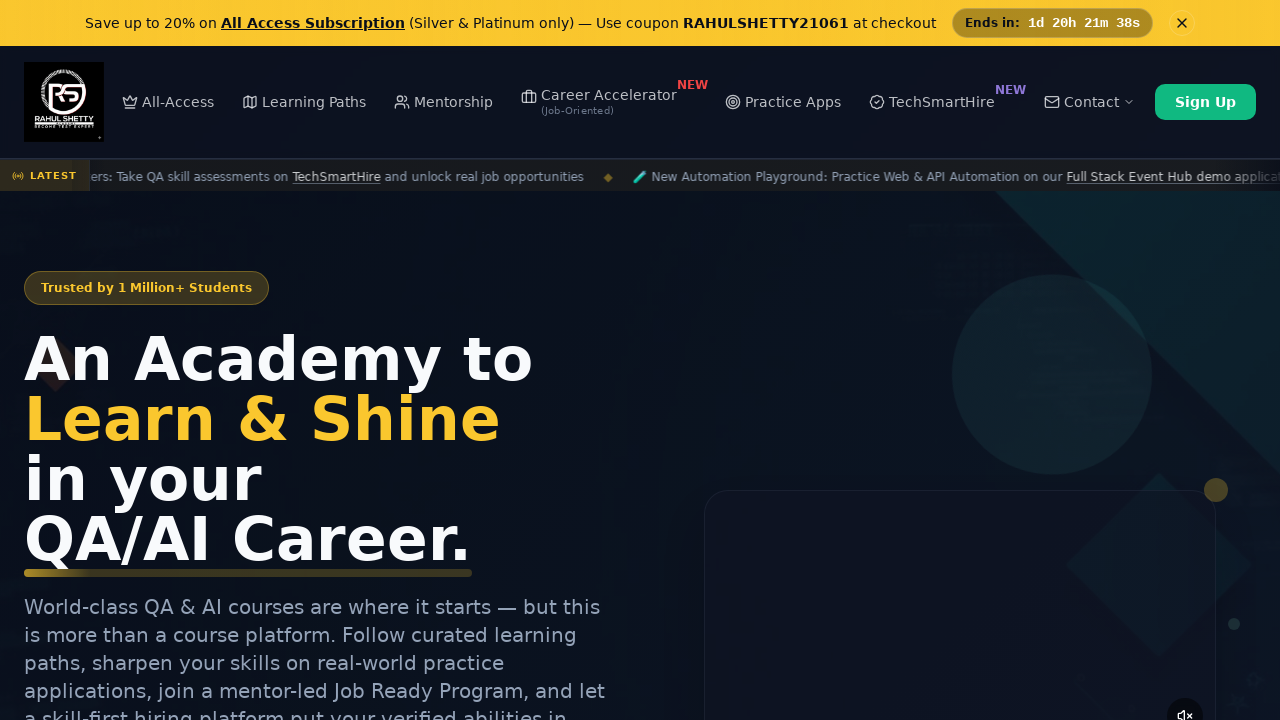